Tests drag-and-drop functionality using Playwright's drag_to method to move column A to column B and verify the swap

Starting URL: https://the-internet.herokuapp.com/drag_and_drop

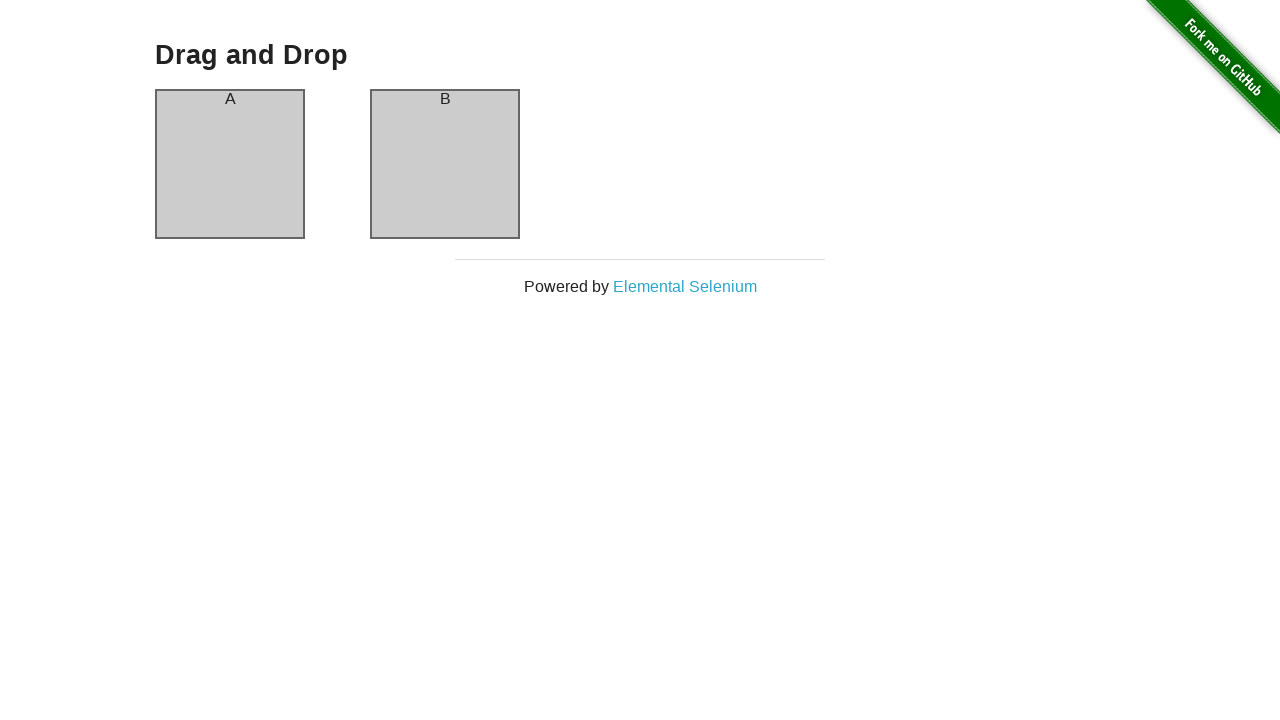

Navigated to drag and drop test page
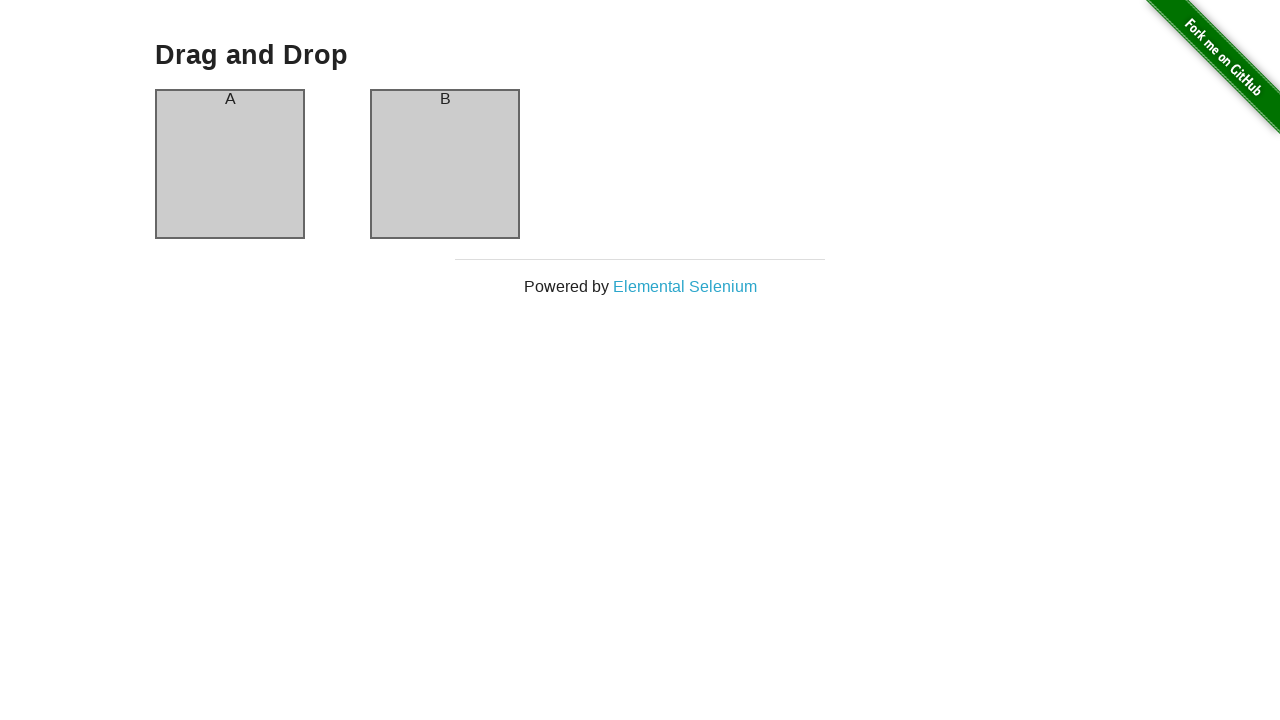

Located column A element
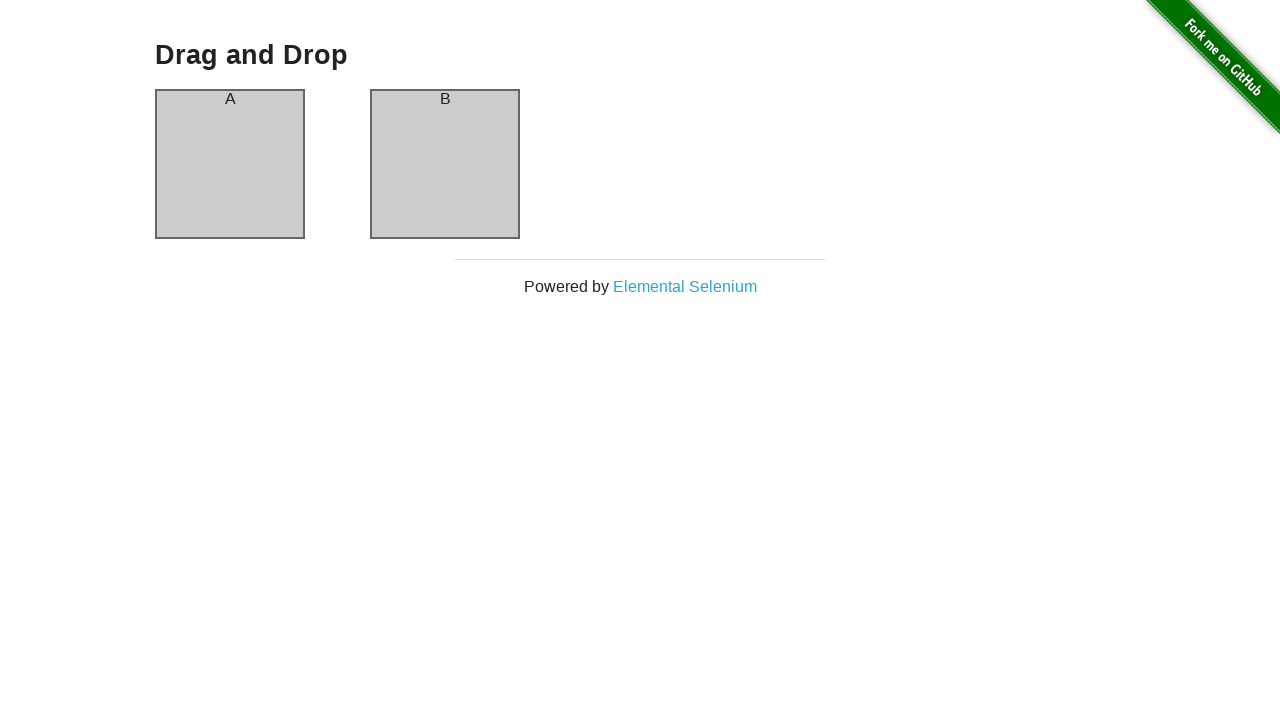

Located column B element
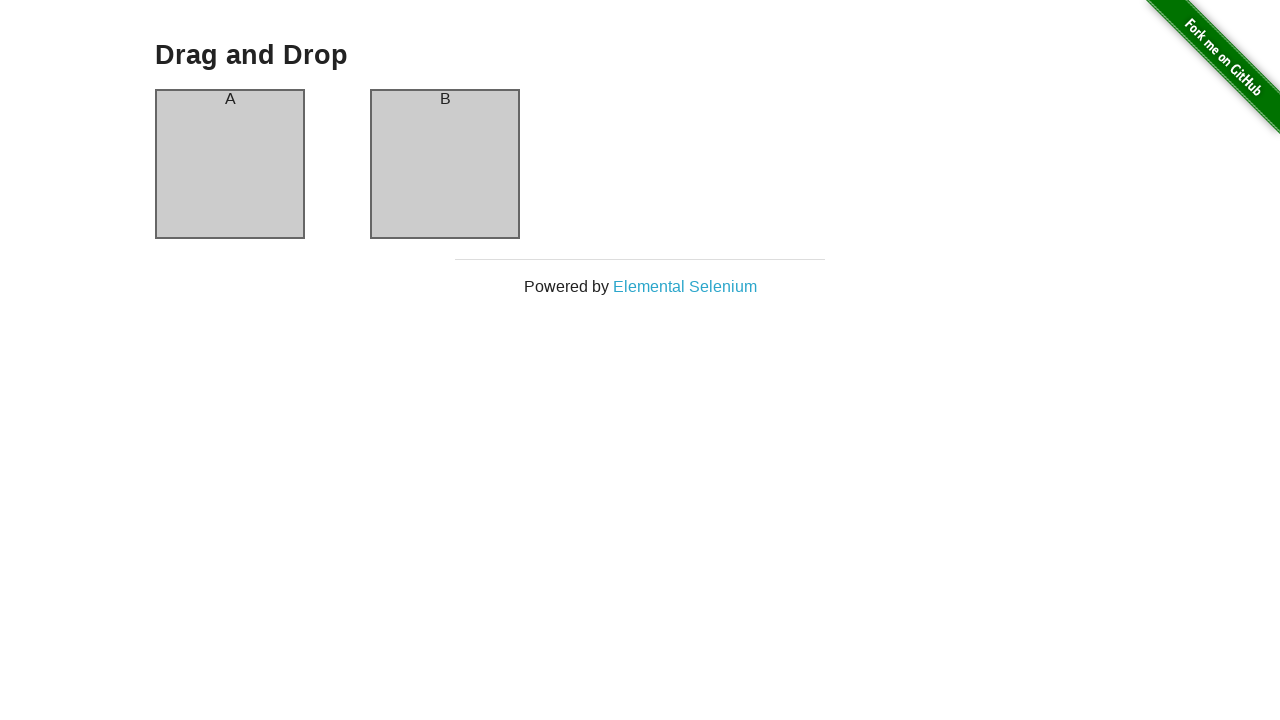

Dragged column A to column B position at (445, 164)
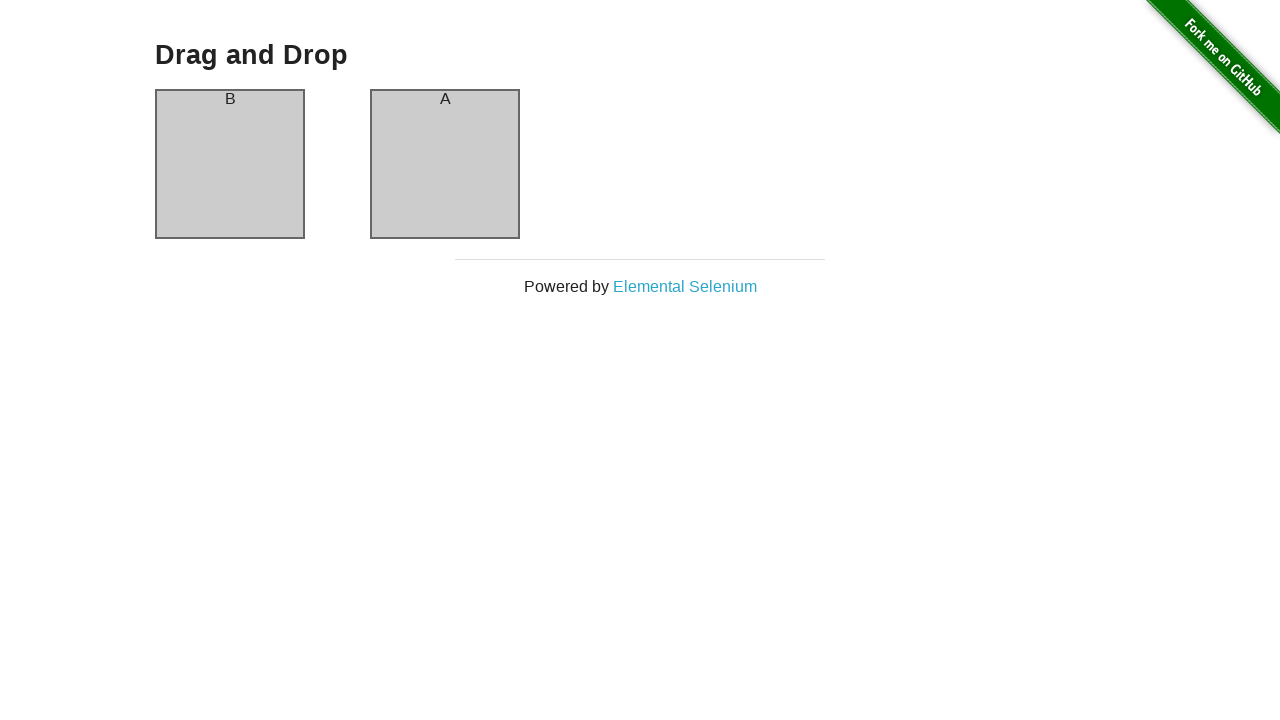

Verified that column A now contains header 'B'
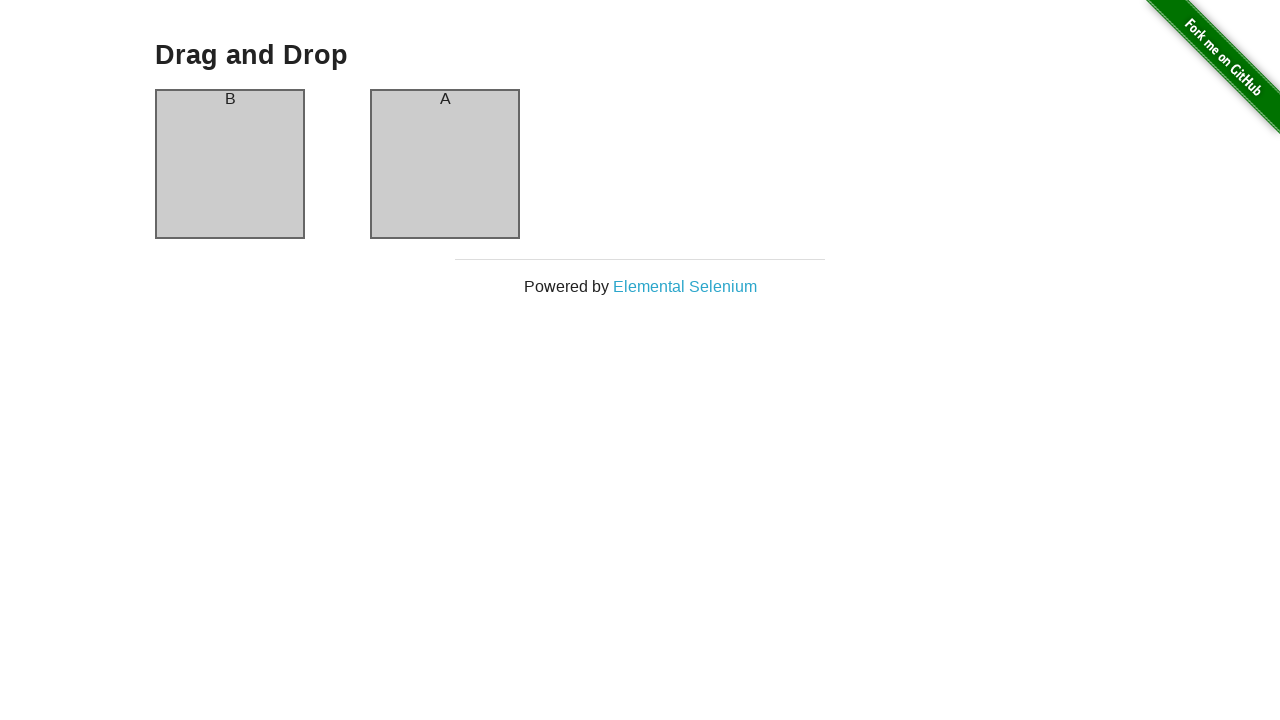

Verified that column B now contains header 'A' - drag and drop successful
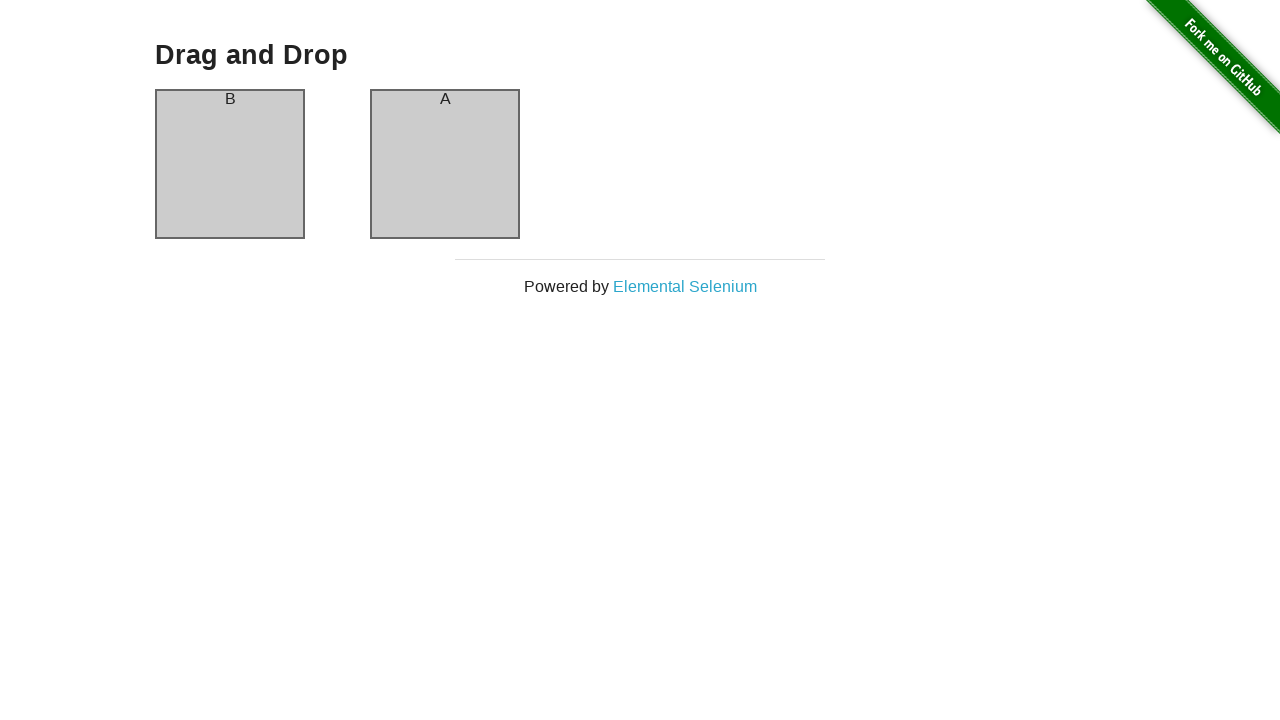

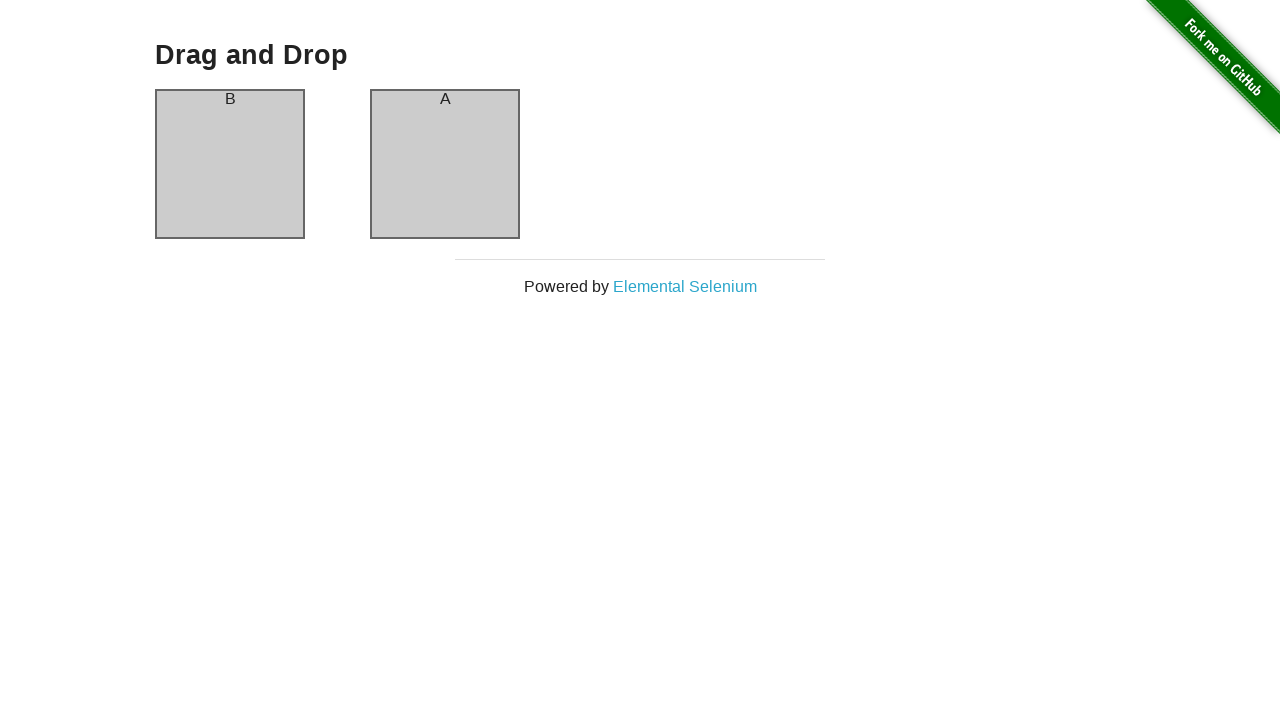